Tests the help section by clicking help link, verifying support contact information, and navigating back

Starting URL: https://rut-miit.ru/cabinet/hello/login.jsp

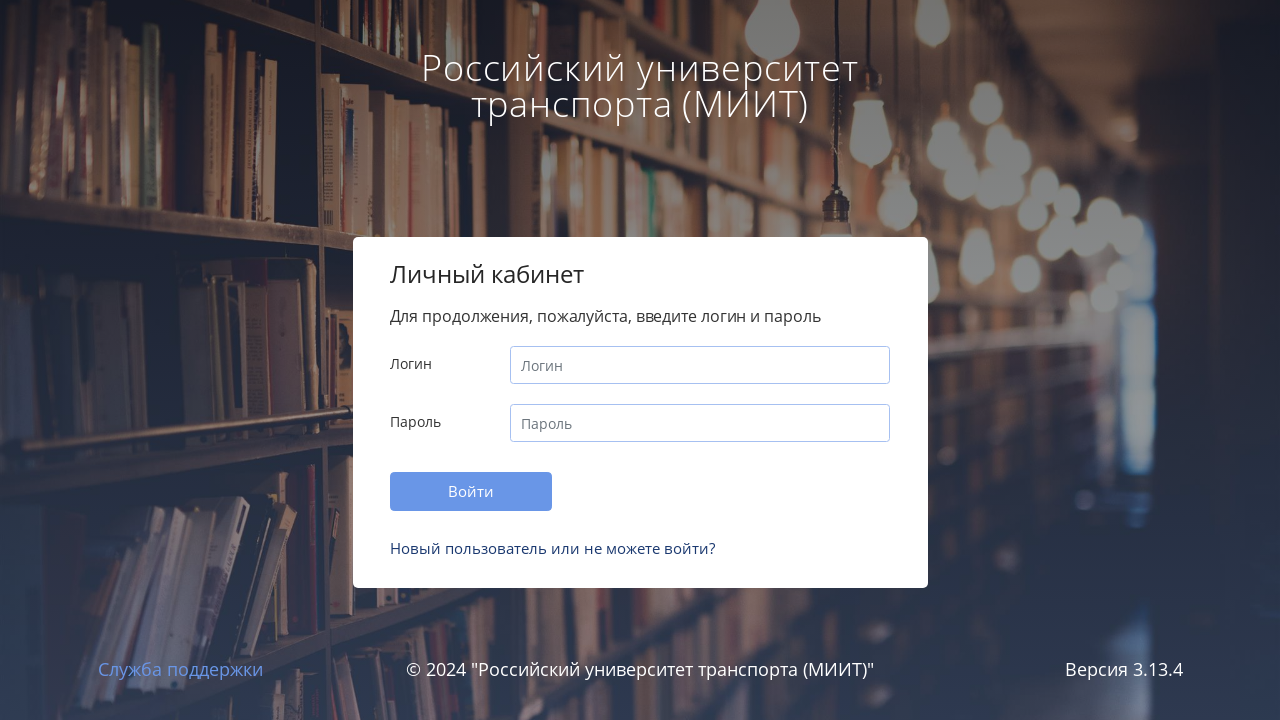

Clicked help link at (552, 548) on a[href='help.jsp']
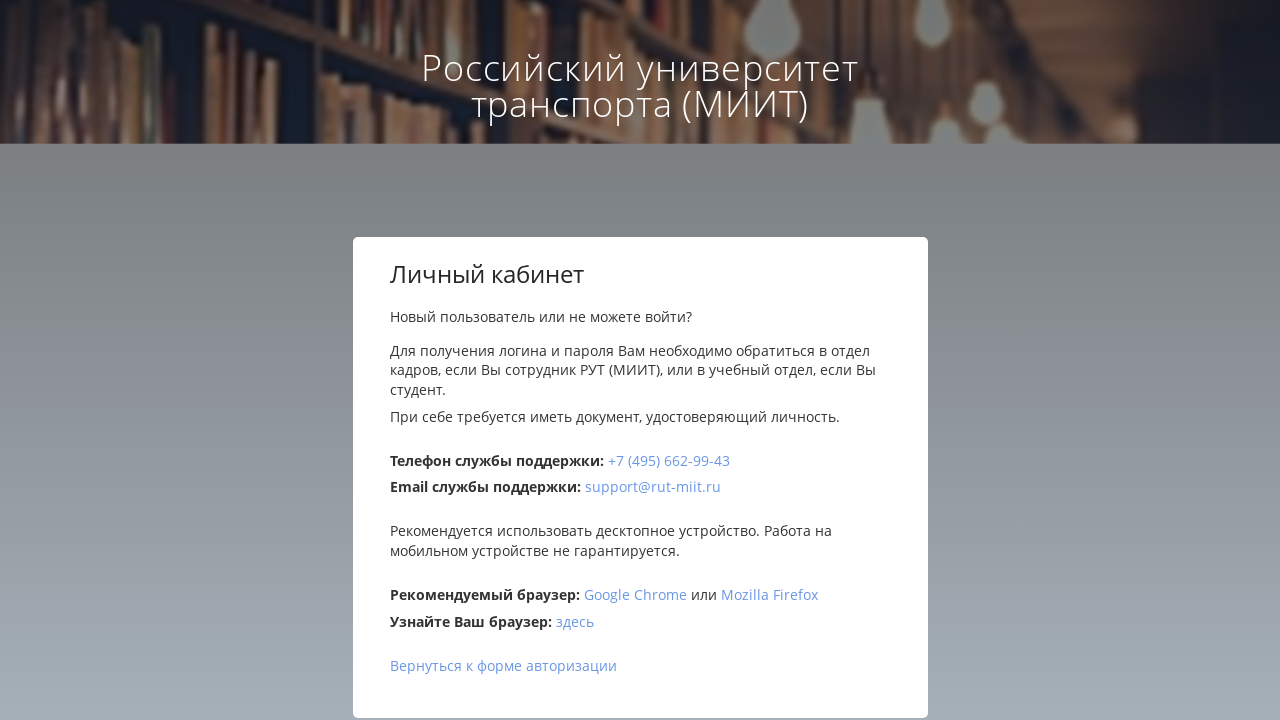

Verified support phone number '+7 (495) 662-99-43' is displayed
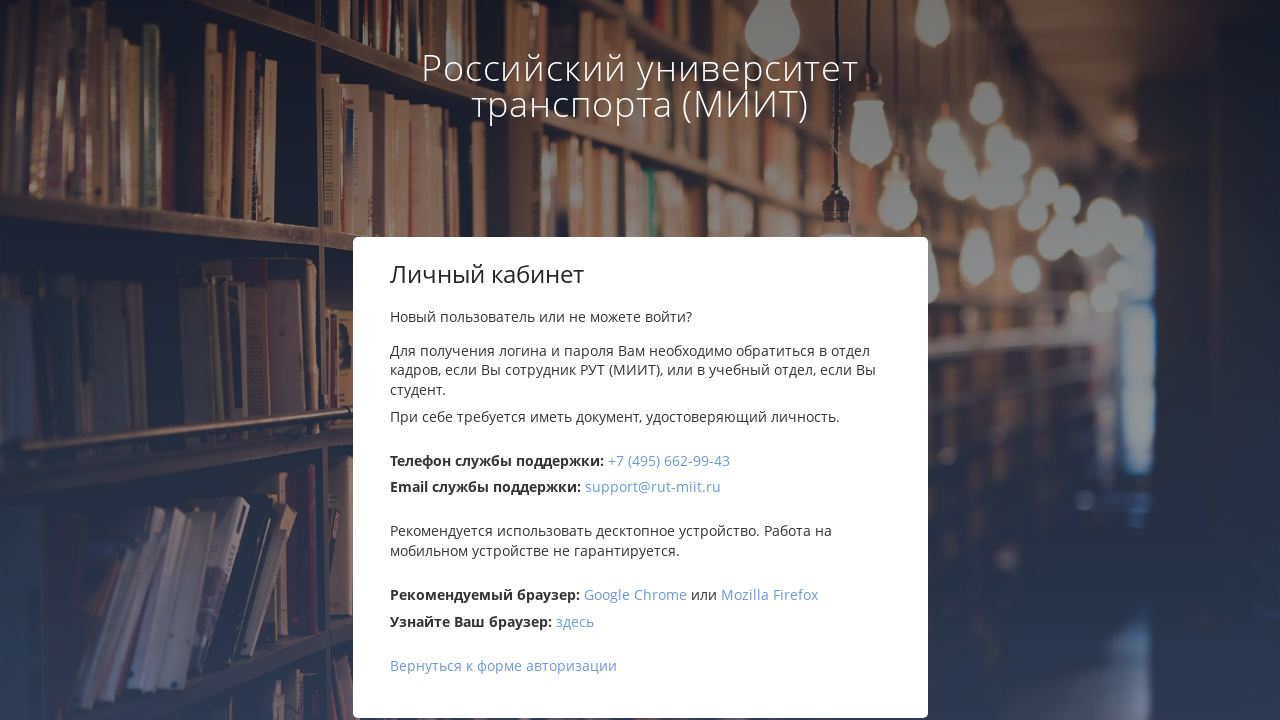

Verified support email 'support@rut-miit.ru' is displayed
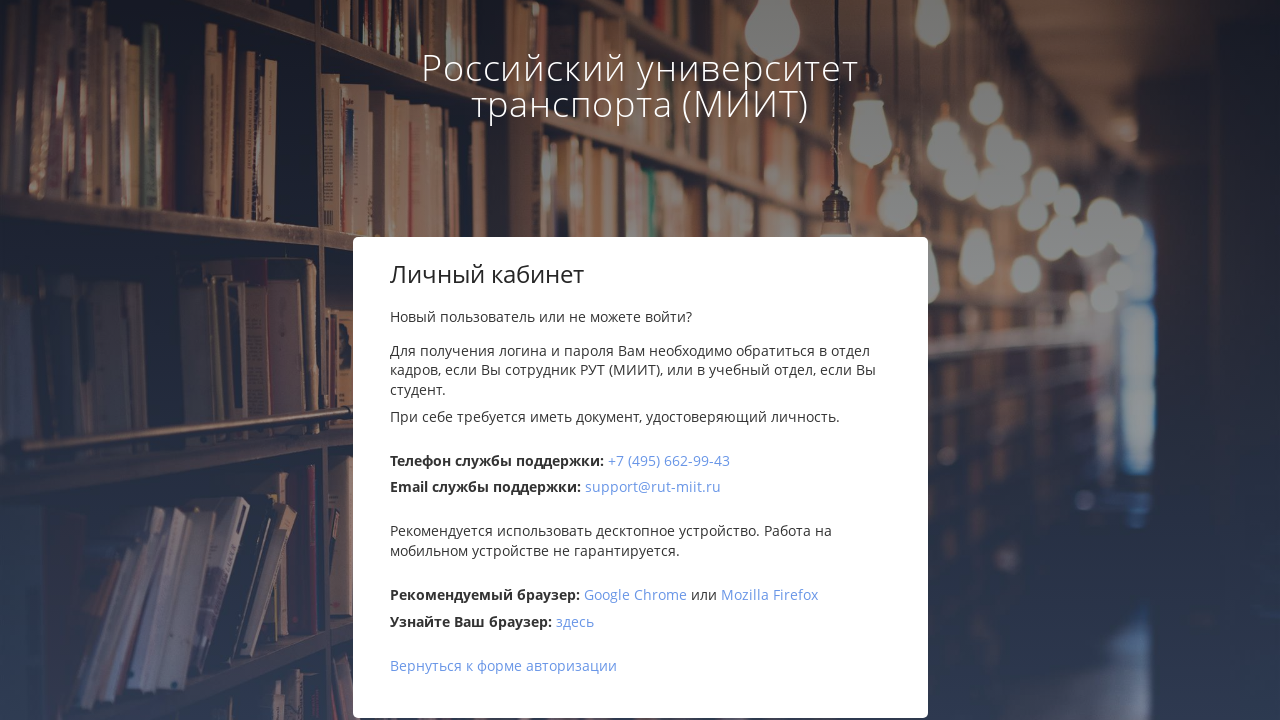

Clicked link to navigate back to login page at (503, 665) on a[href='login.jsp']
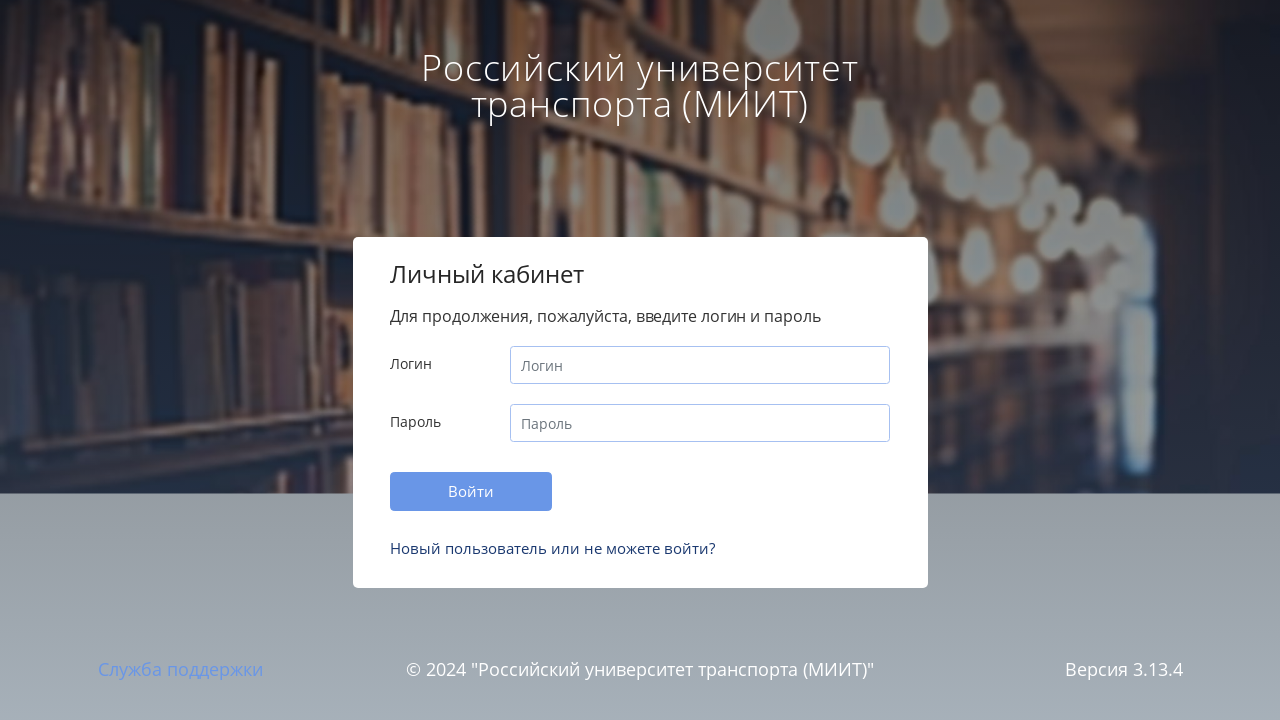

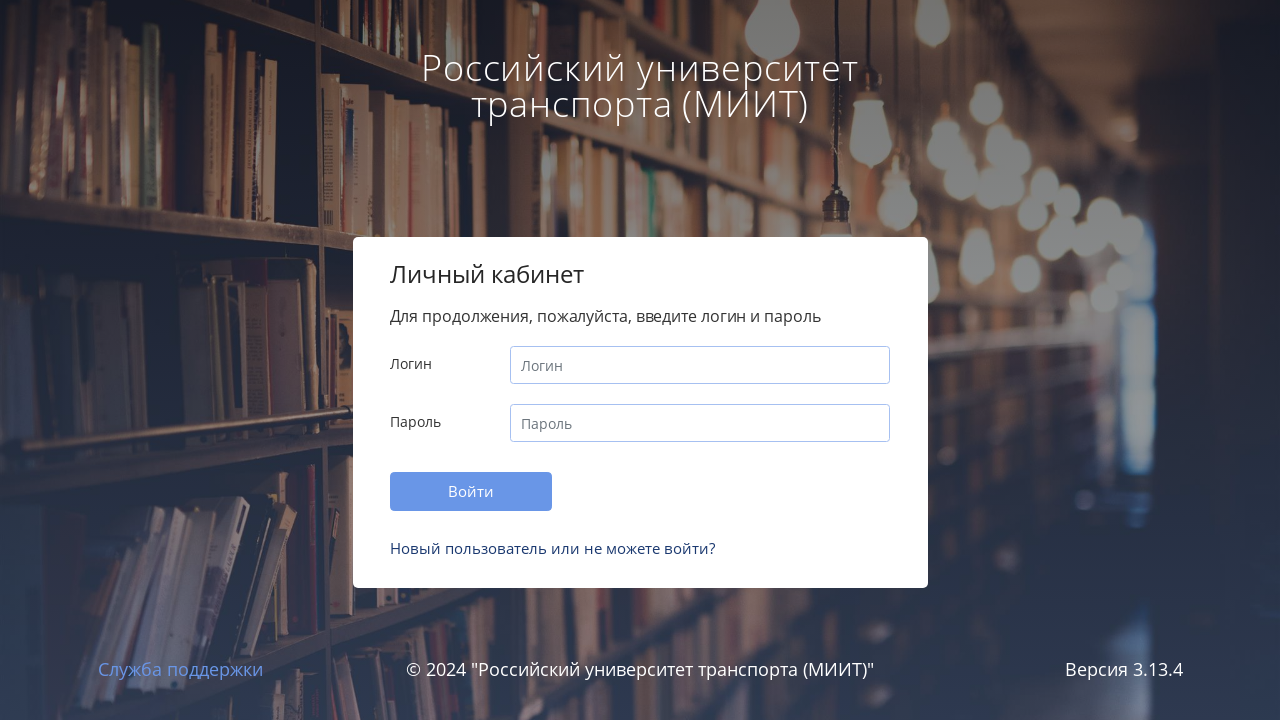